Tests the Subscription Agreement checkbox on the Salesforce free trial signup form by clicking it and verifying it becomes selected.

Starting URL: https://www.salesforce.com/in/form/signup/freetrial-salesforce-starter/?d=jumbo1-btn-ft

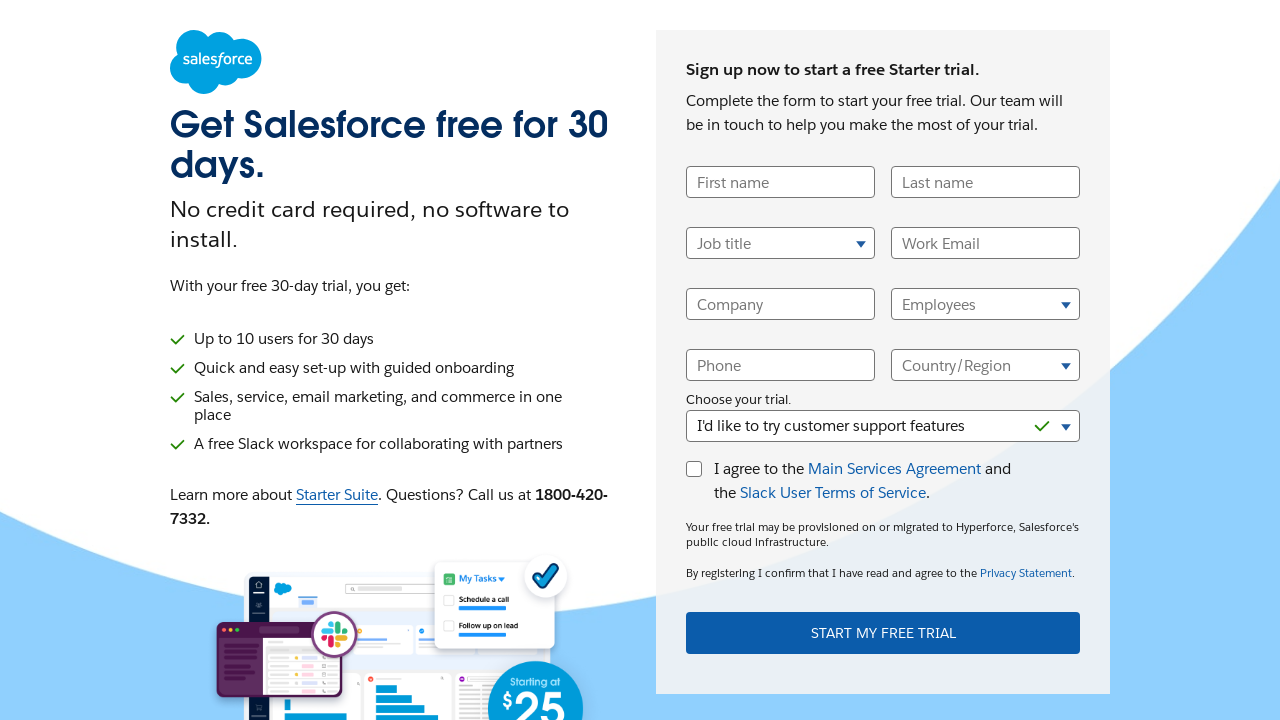

Subscription Agreement checkbox element is present in the DOM
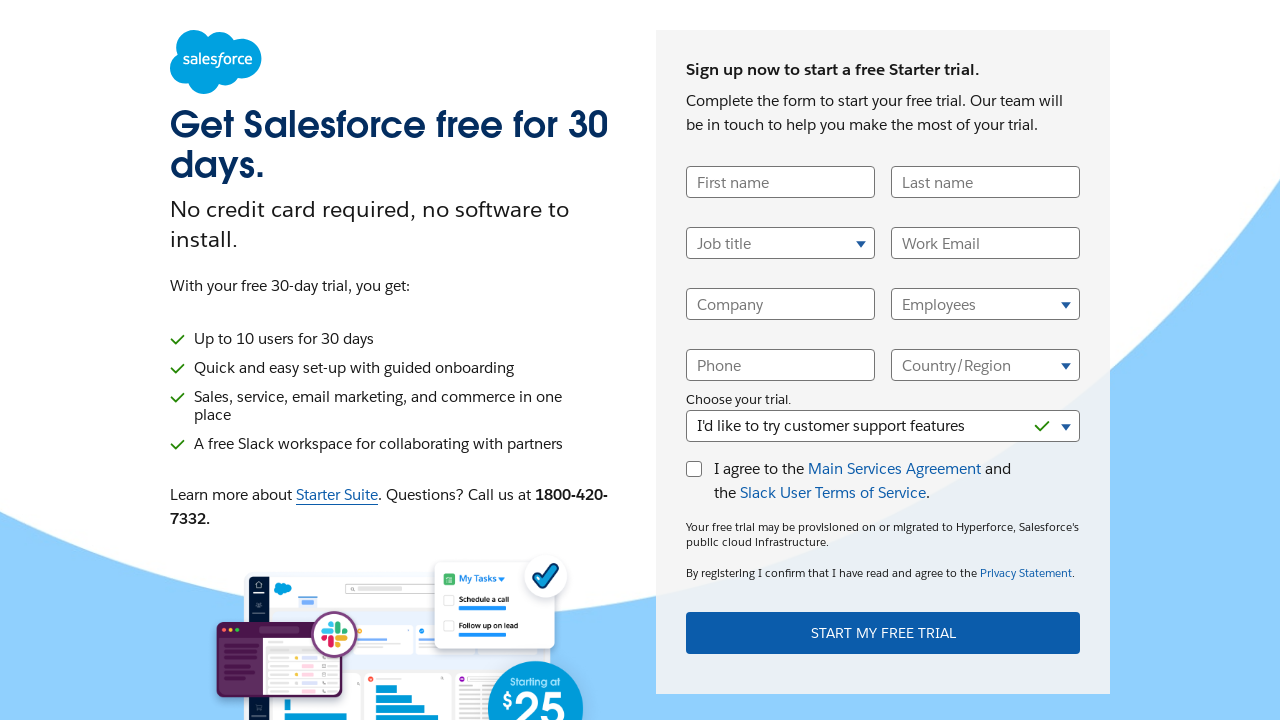

Located the clickable checkbox UI element
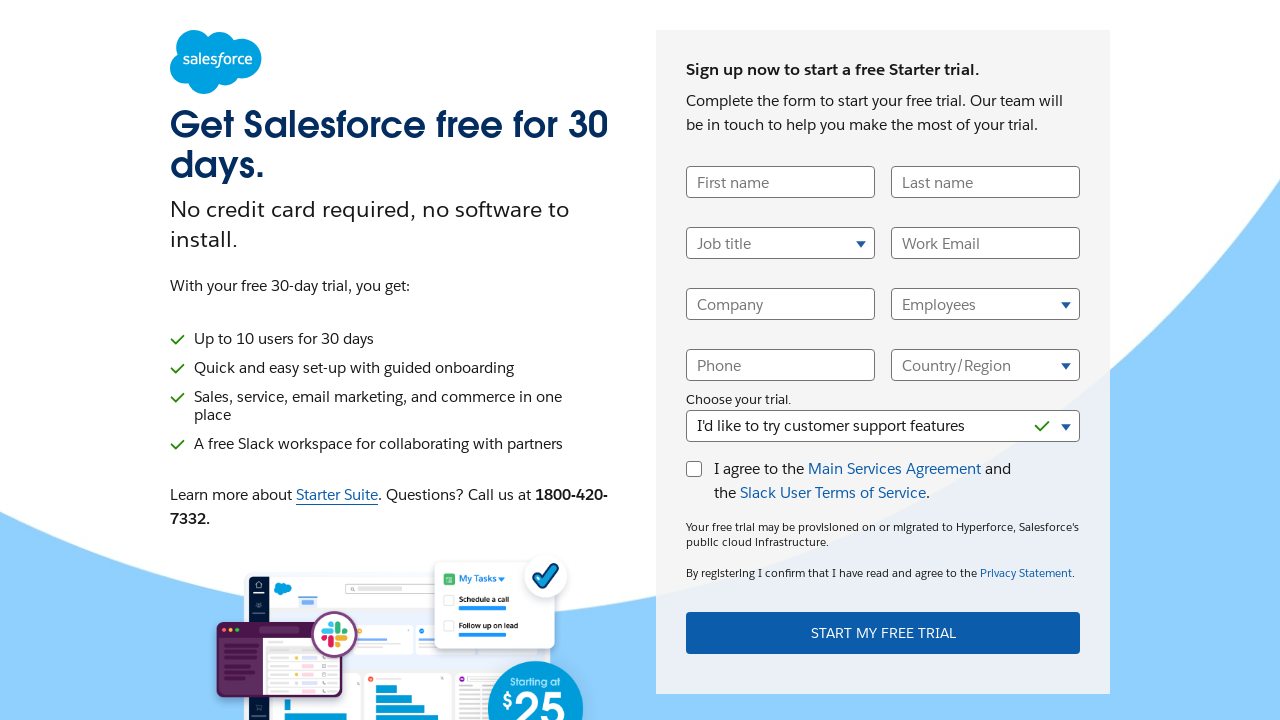

Clicked the Subscription Agreement checkbox to select it at (694, 469) on xpath=//input[@id='SubscriptionAgreement']/following-sibling::div[@class='checkb
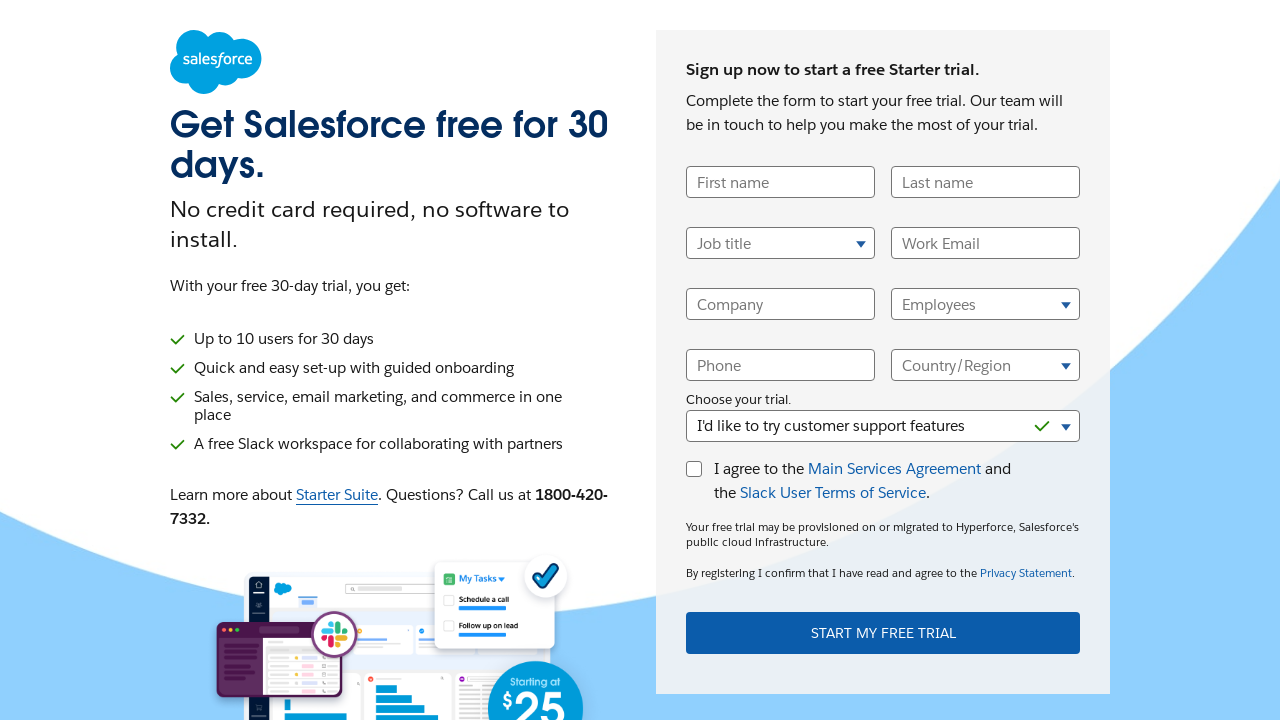

Located the checkbox input element for verification
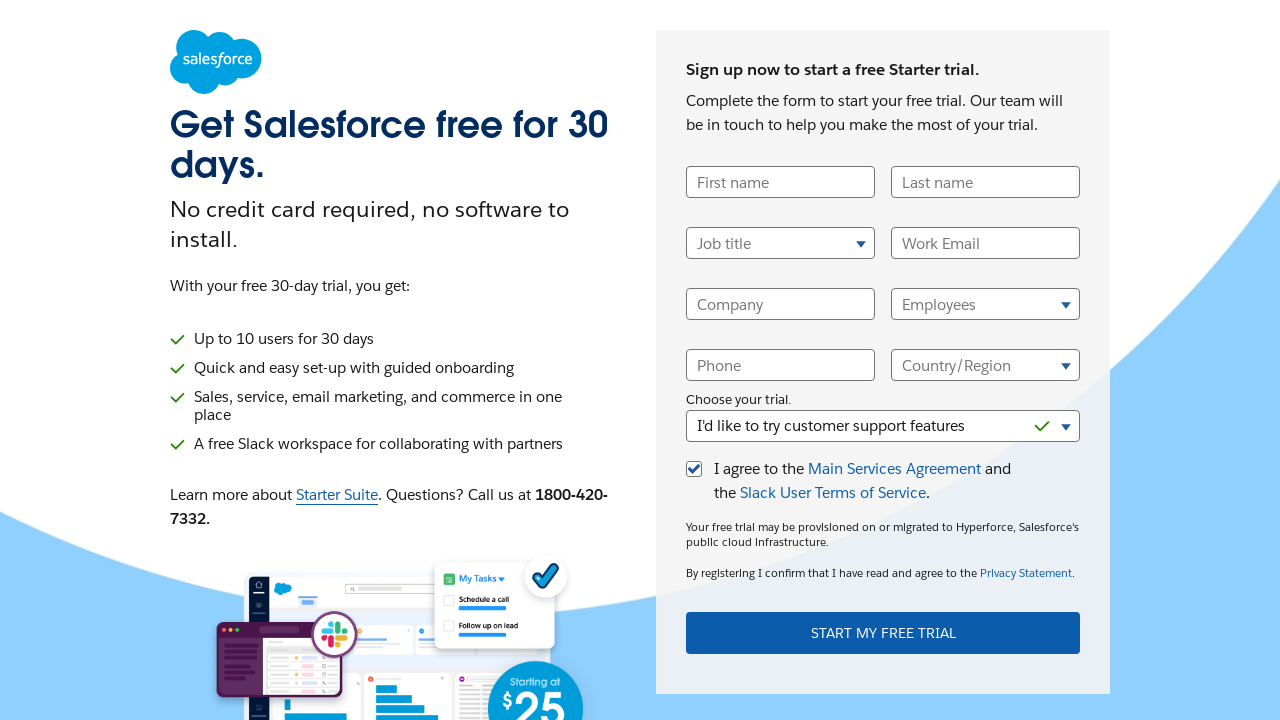

Verified that the Subscription Agreement checkbox is selected
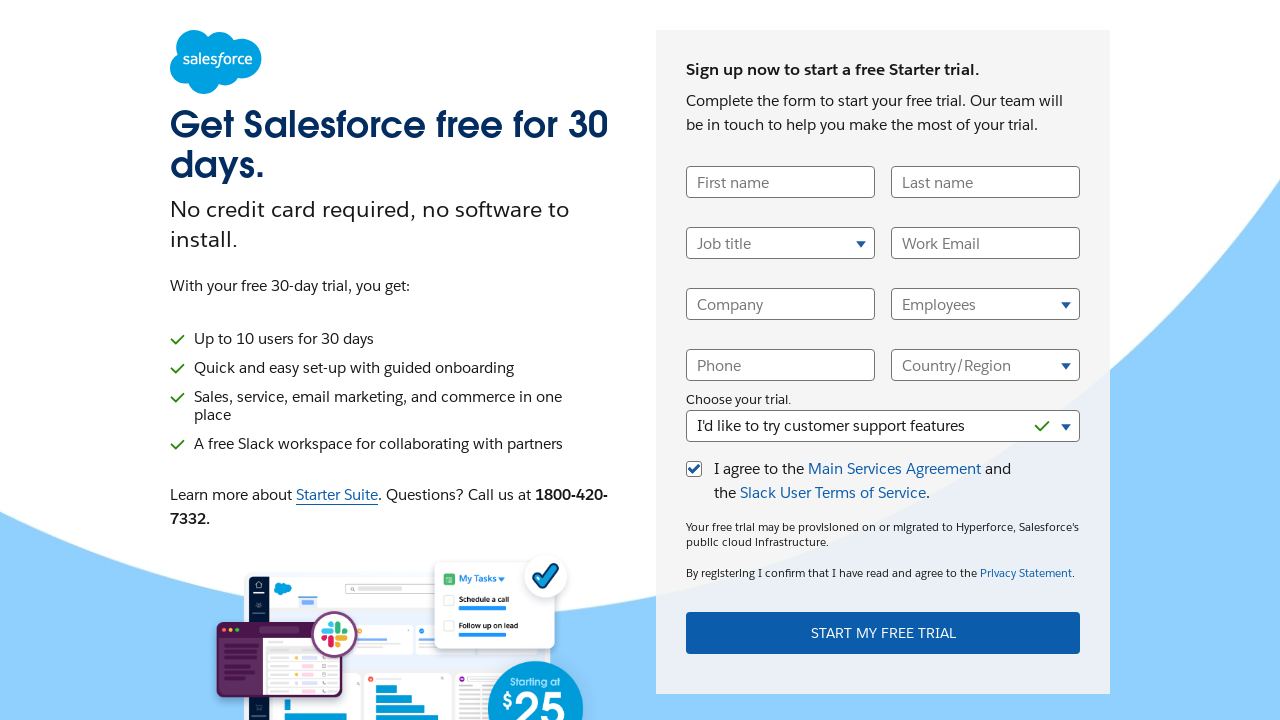

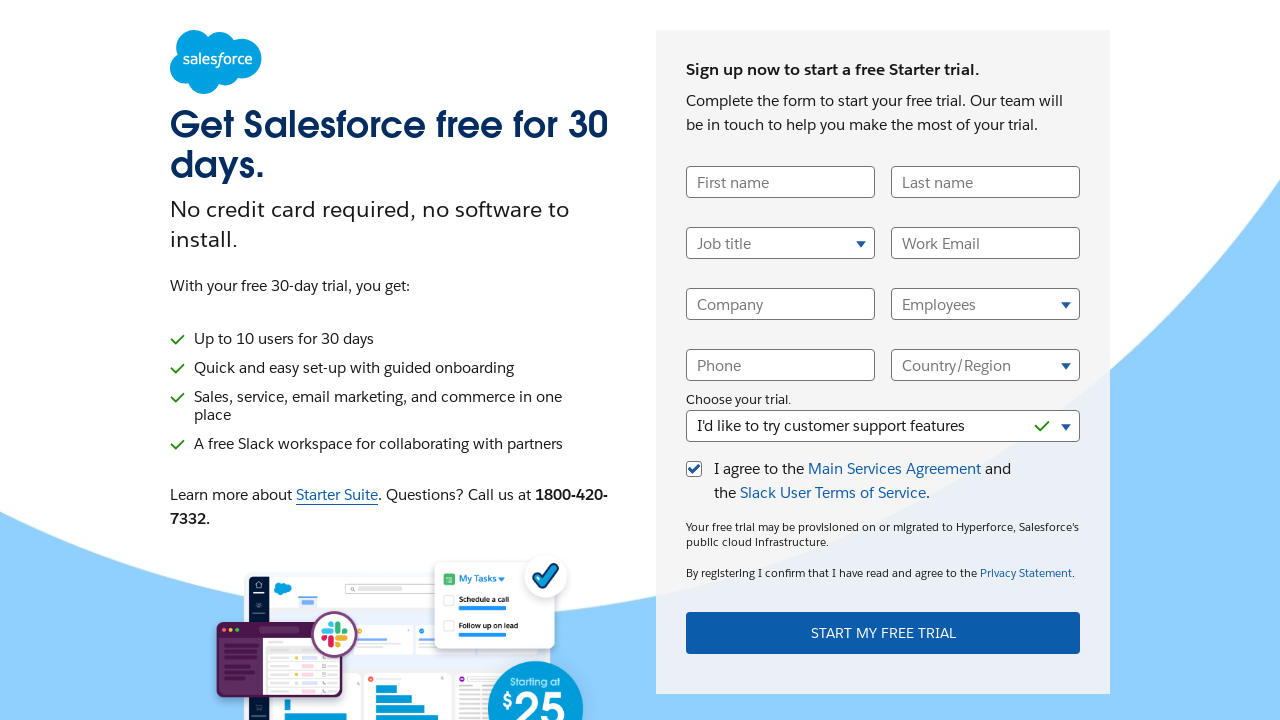